Tests drag and drop functionality within an iframe by dragging an element to a droppable target on the jQuery UI demo page

Starting URL: https://jqueryui.com/droppable

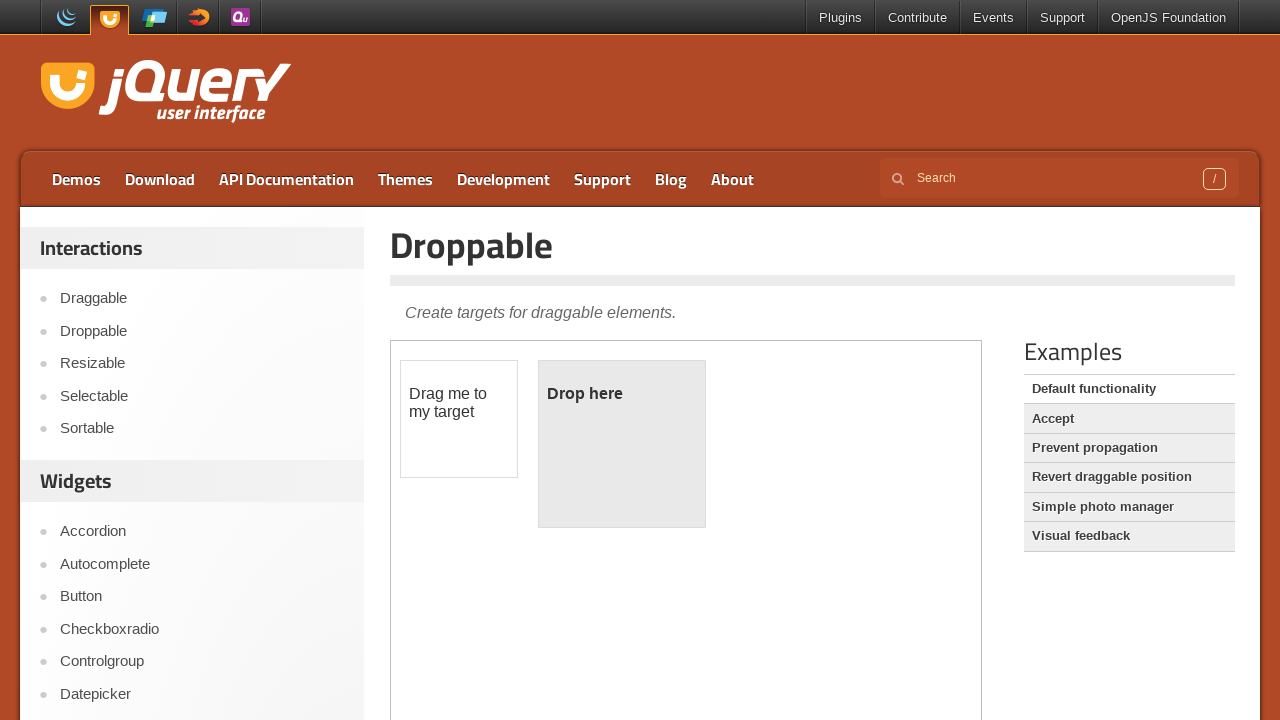

Located iframe containing jQuery UI droppable demo
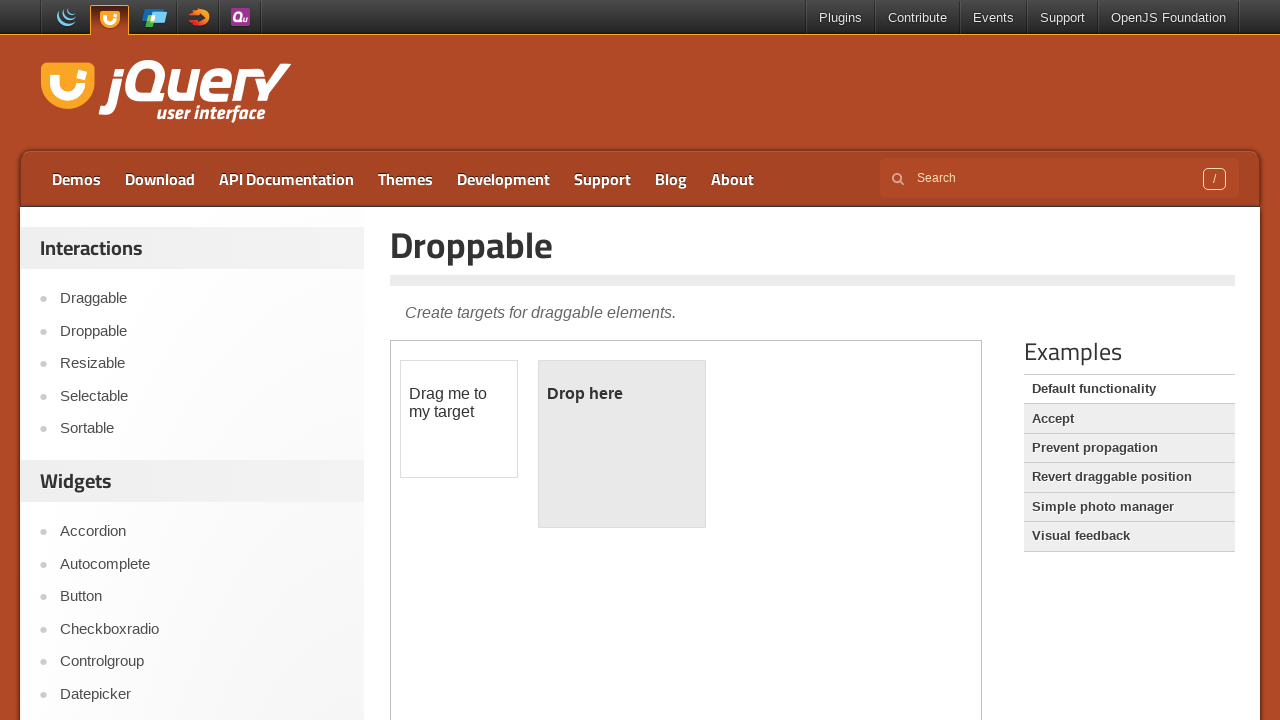

Located draggable element with ID 'draggable'
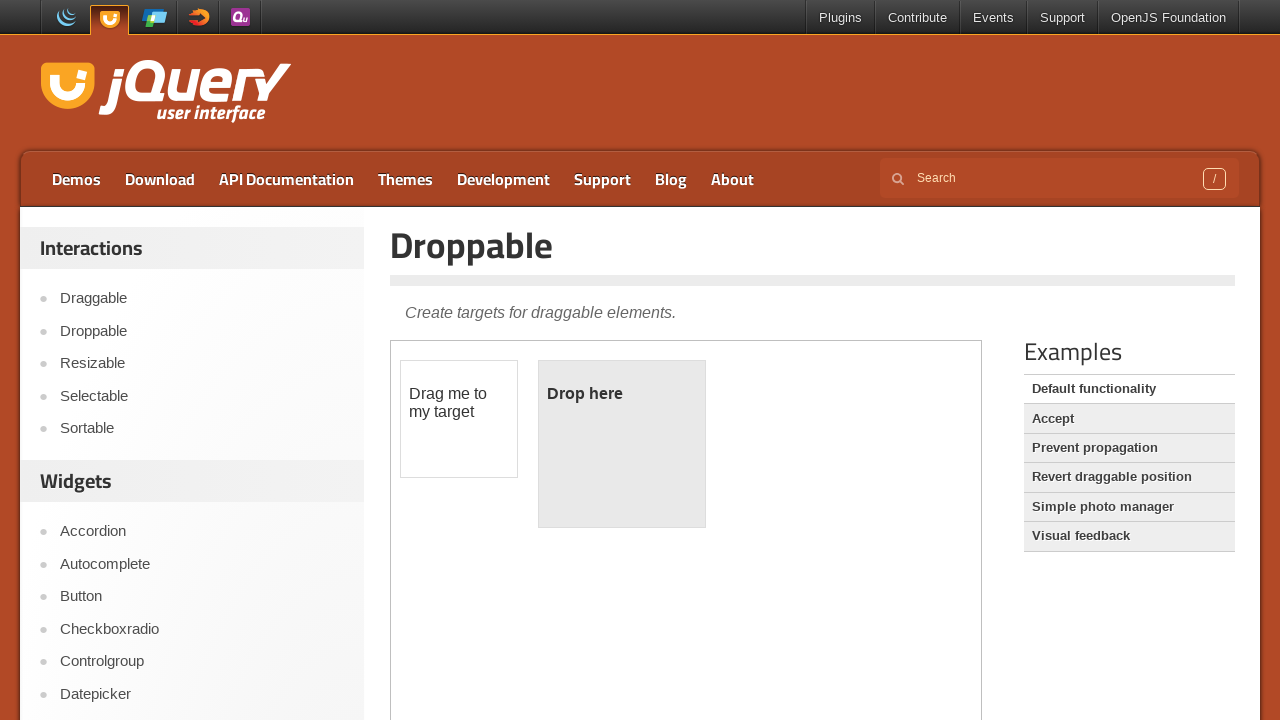

Located droppable target element with ID 'droppable'
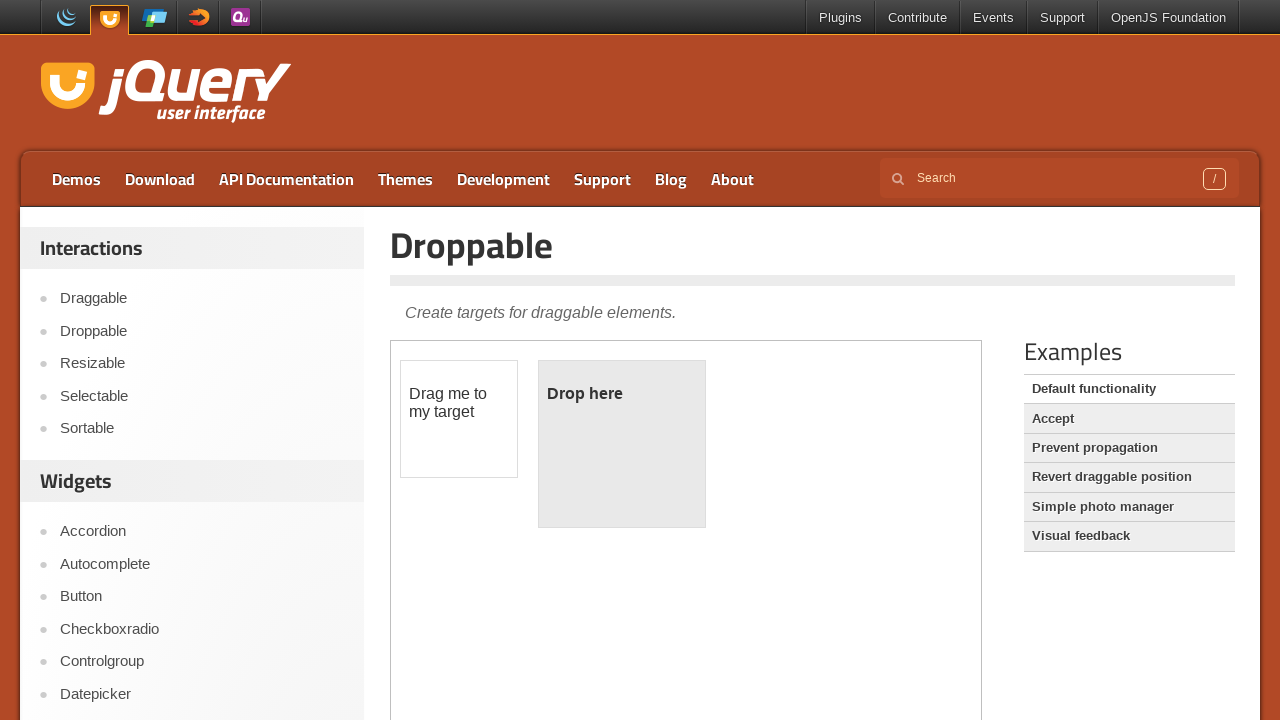

Retrieved bounding box of draggable element
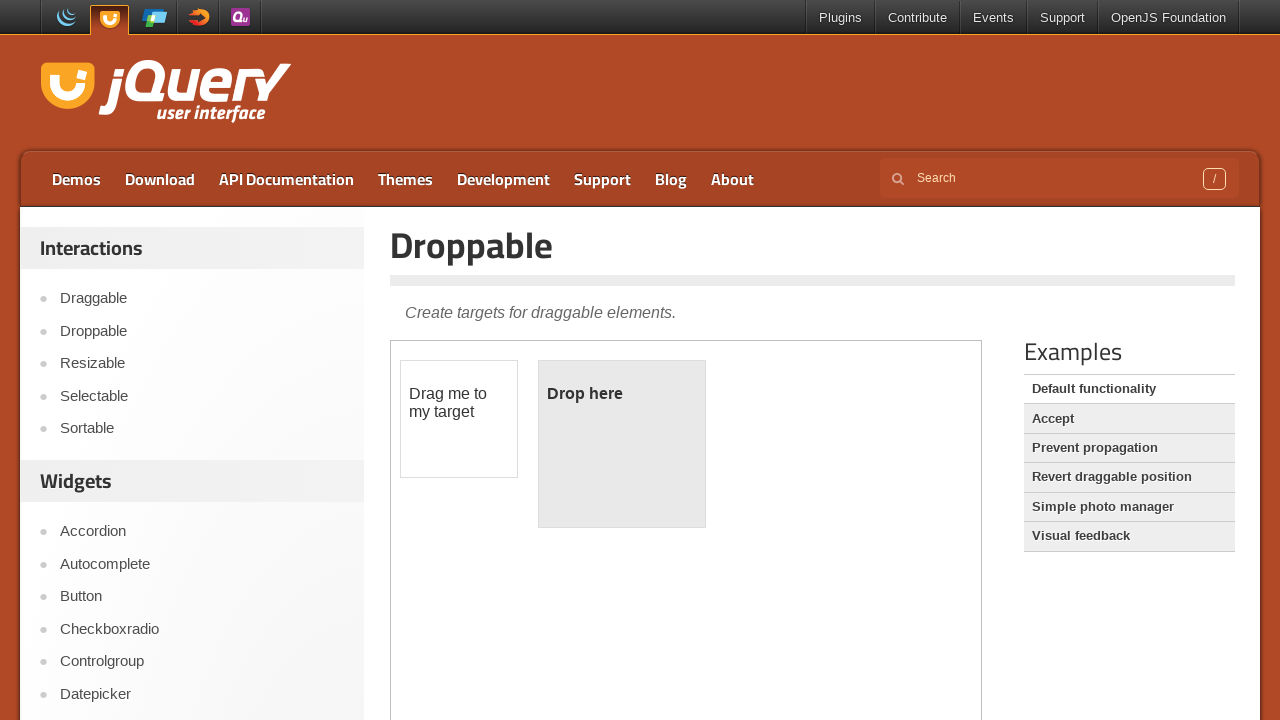

Retrieved bounding box of droppable element
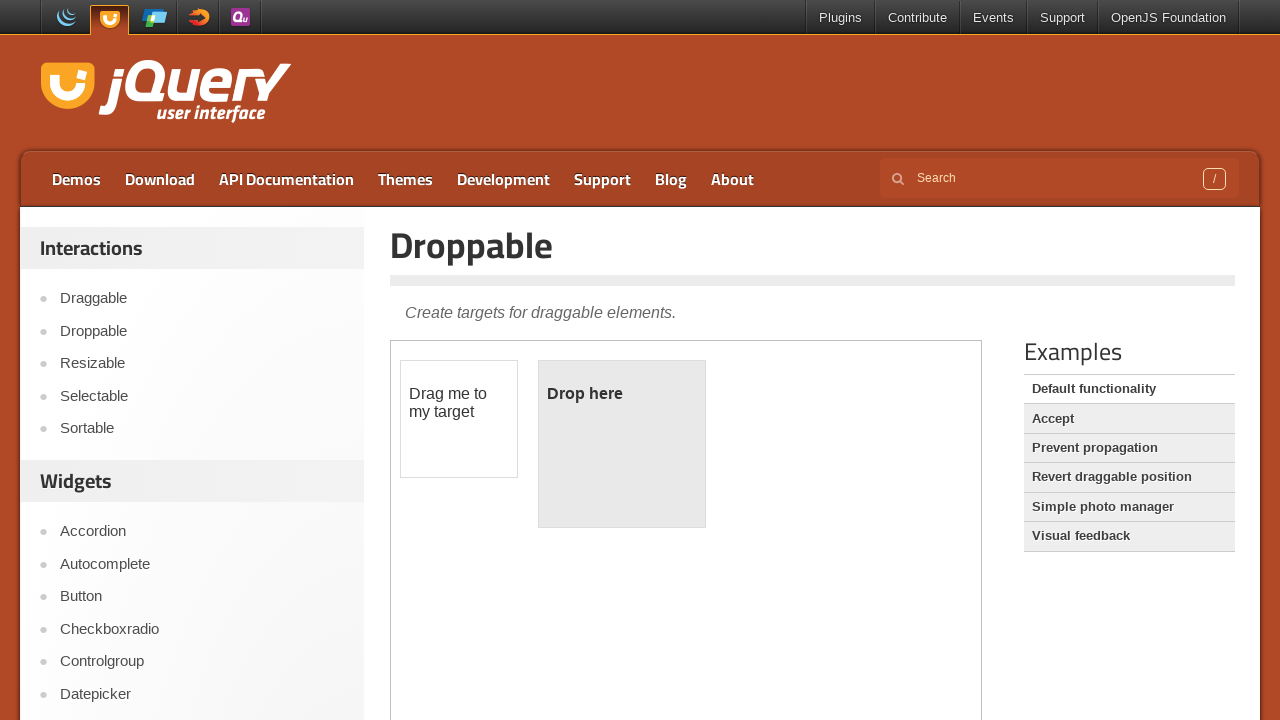

Moved mouse to center of draggable element at (459, 419)
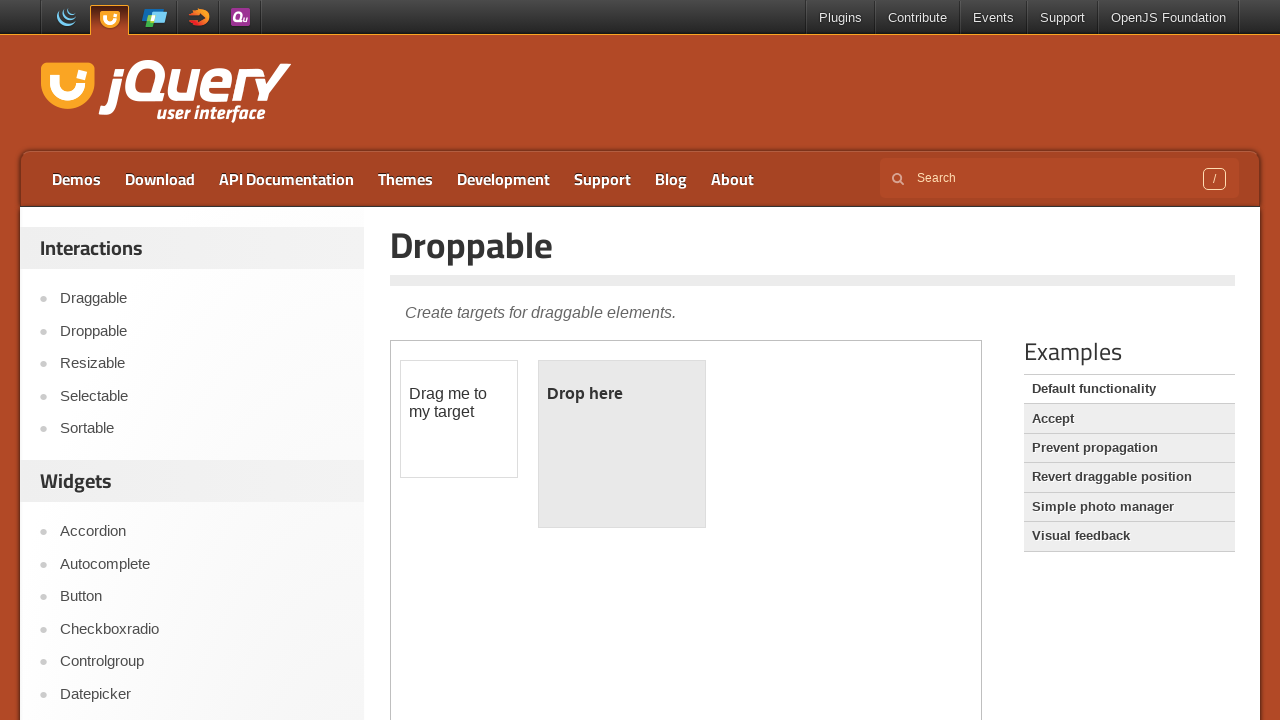

Pressed mouse button down on draggable element at (459, 419)
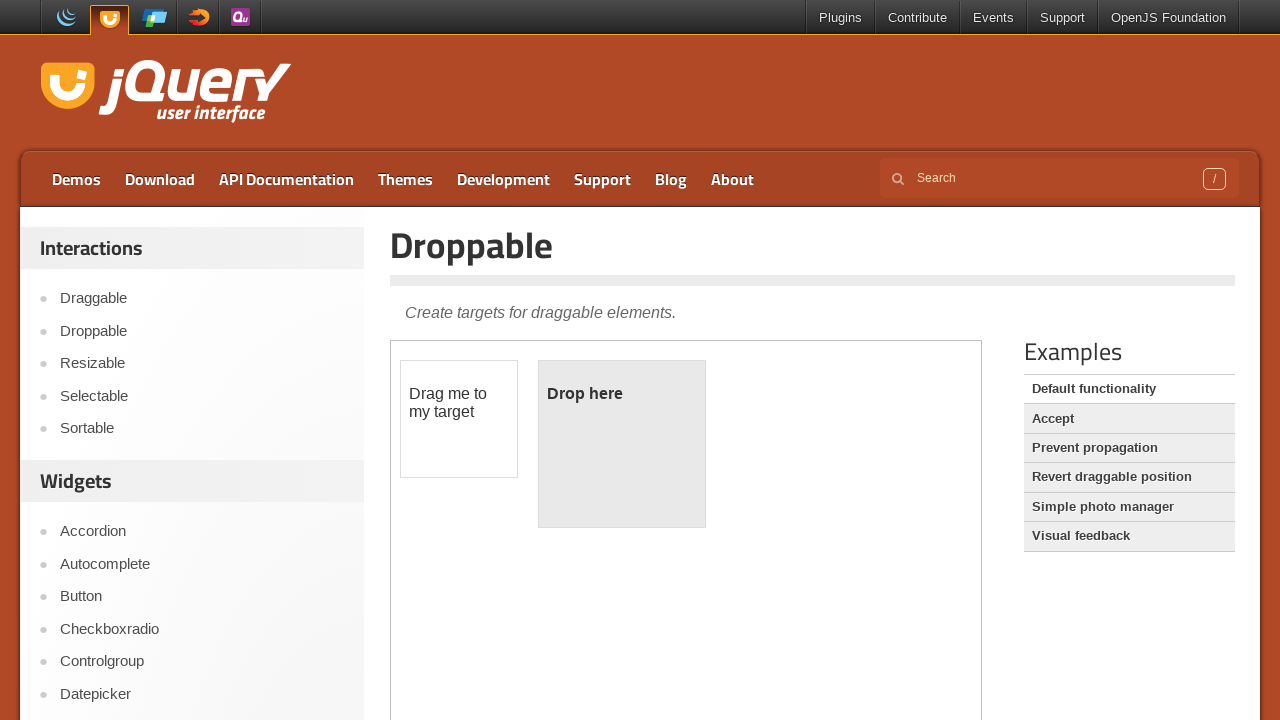

Dragged element to center of droppable target at (622, 444)
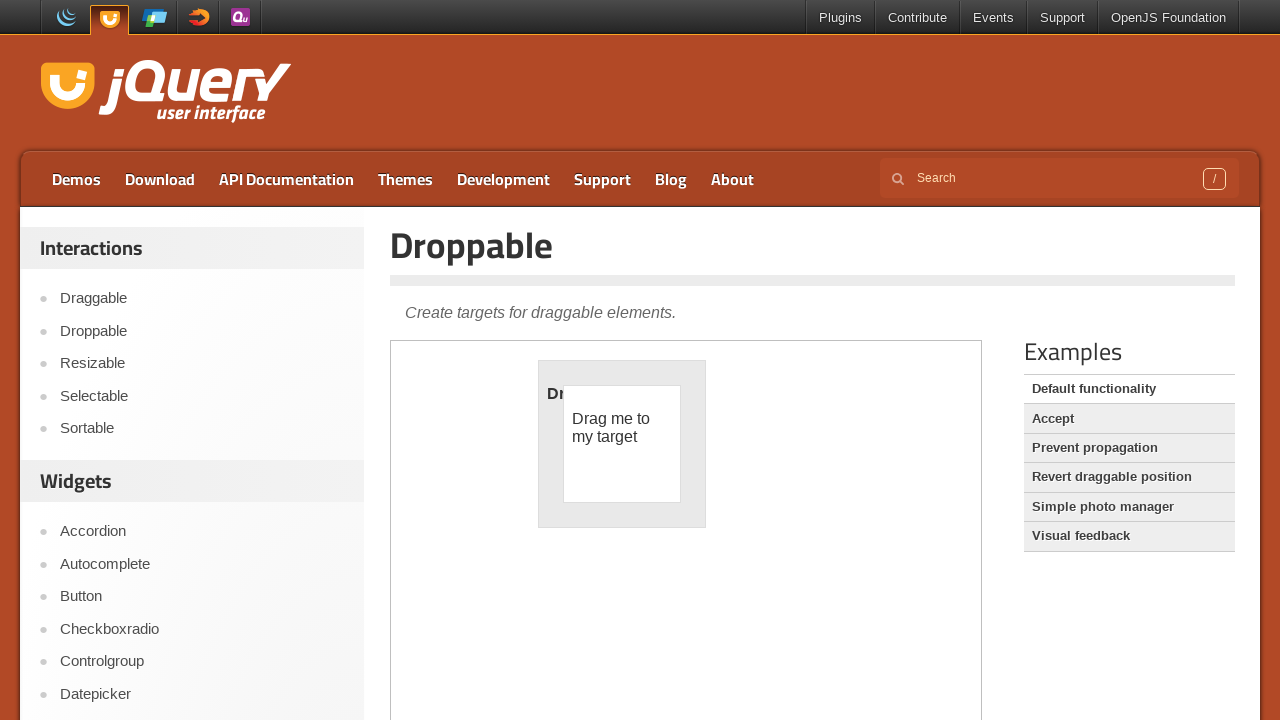

Released mouse button to drop element on target at (622, 444)
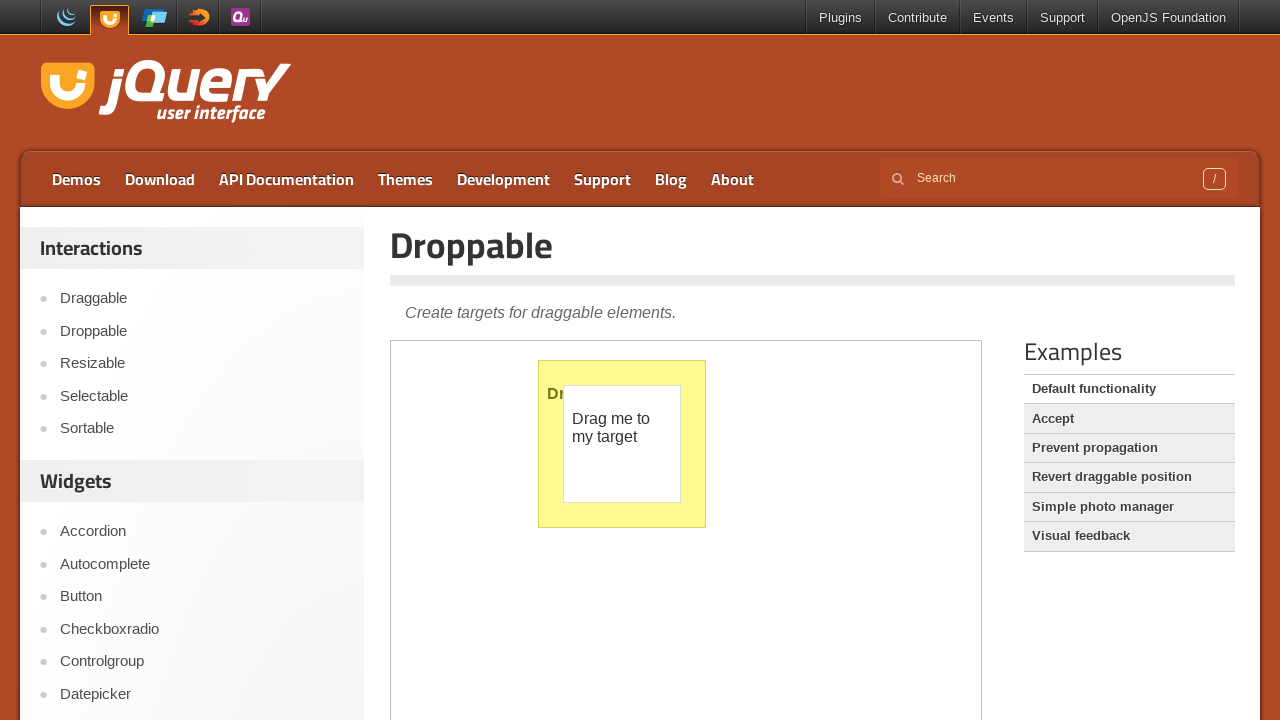

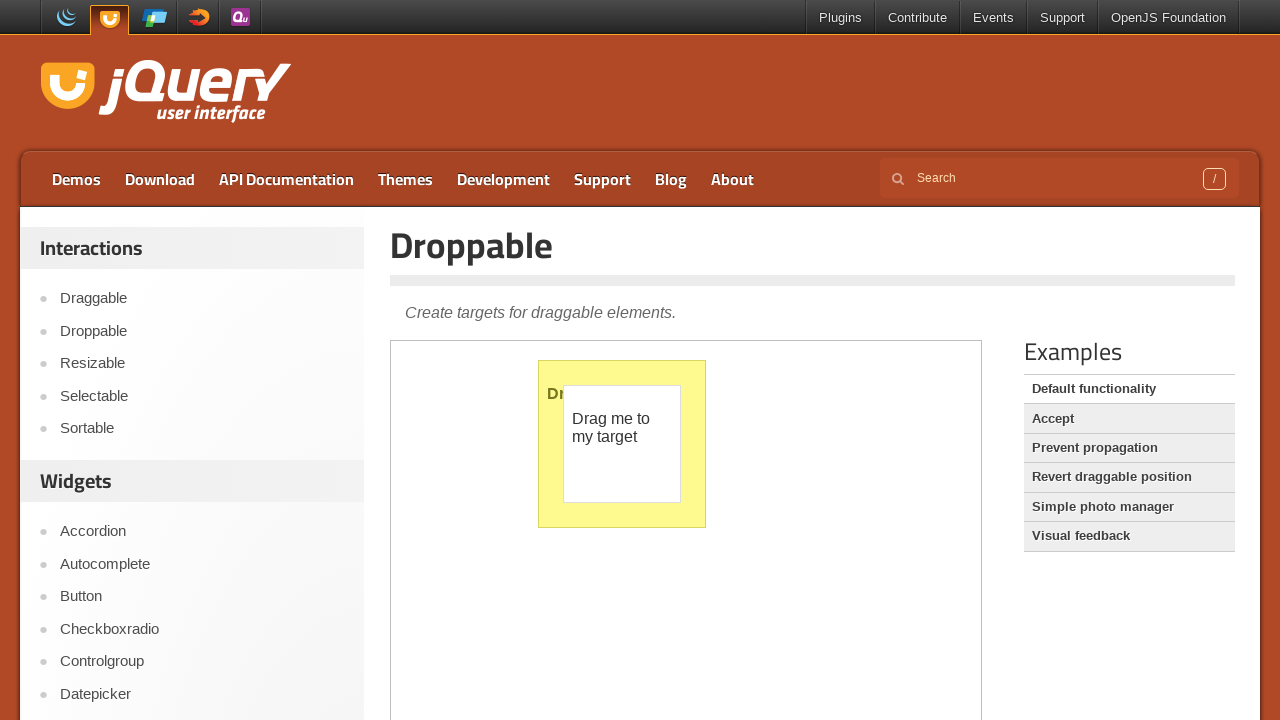